Tests the search functionality on Python.org by searching for "pycon" and verifying results are returned

Starting URL: https://www.python.org

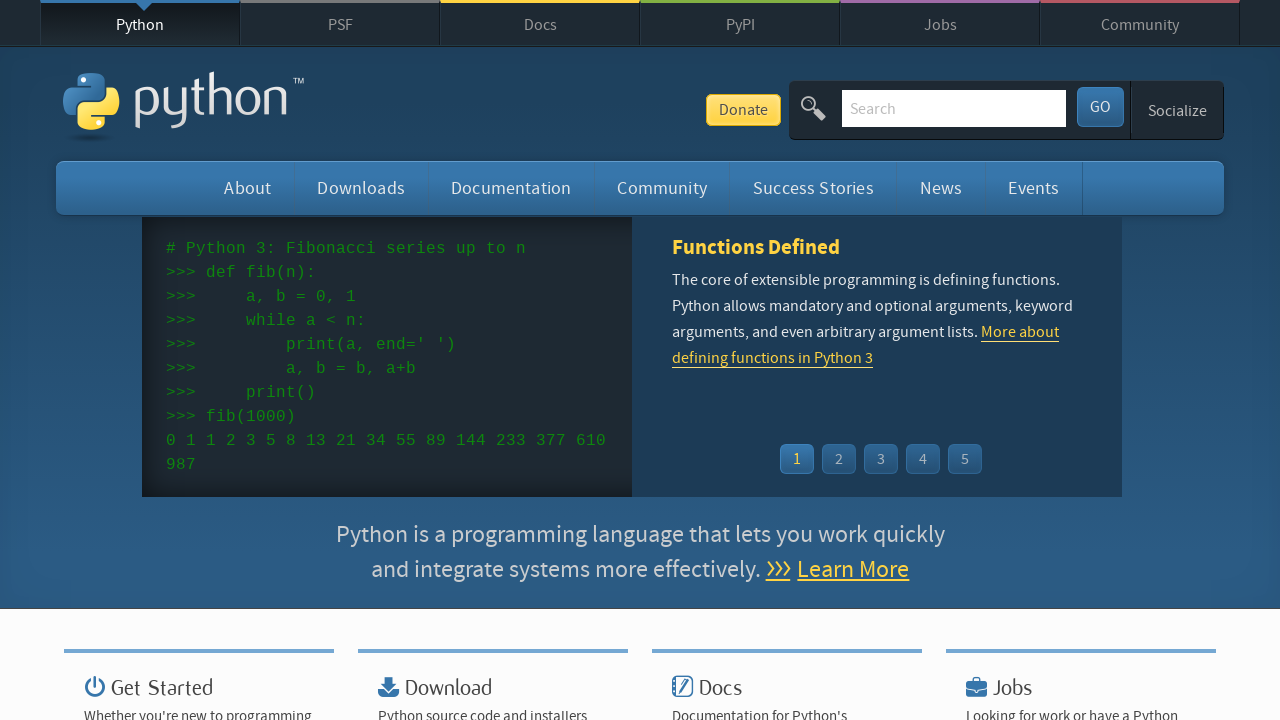

Cleared the search field on Python.org on #id-search-field
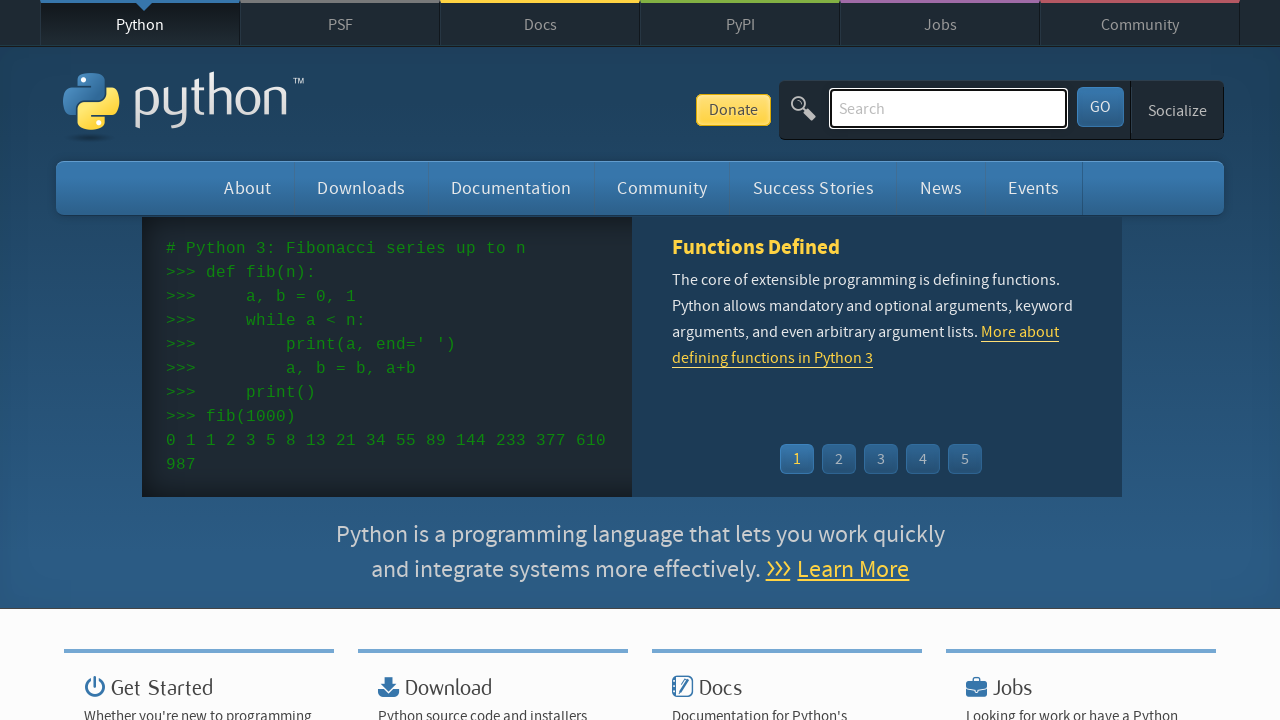

Filled search field with 'pycon' on #id-search-field
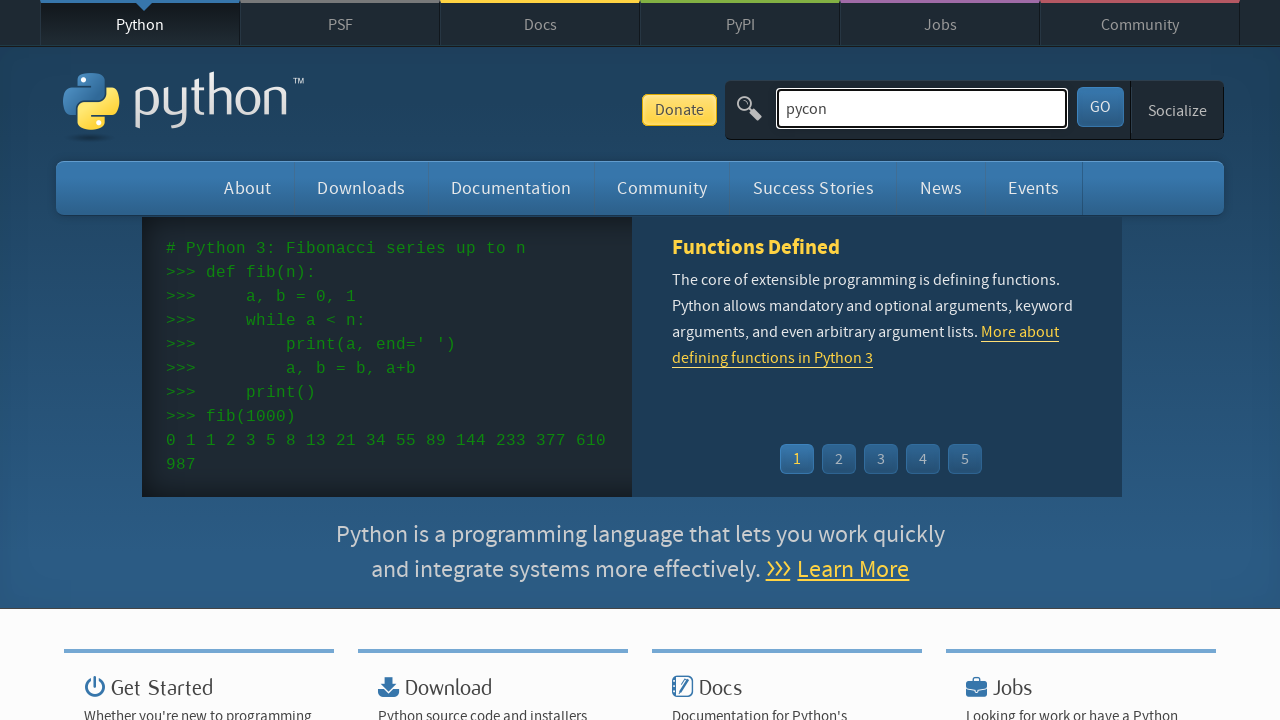

Pressed Enter to submit search for 'pycon' on #id-search-field
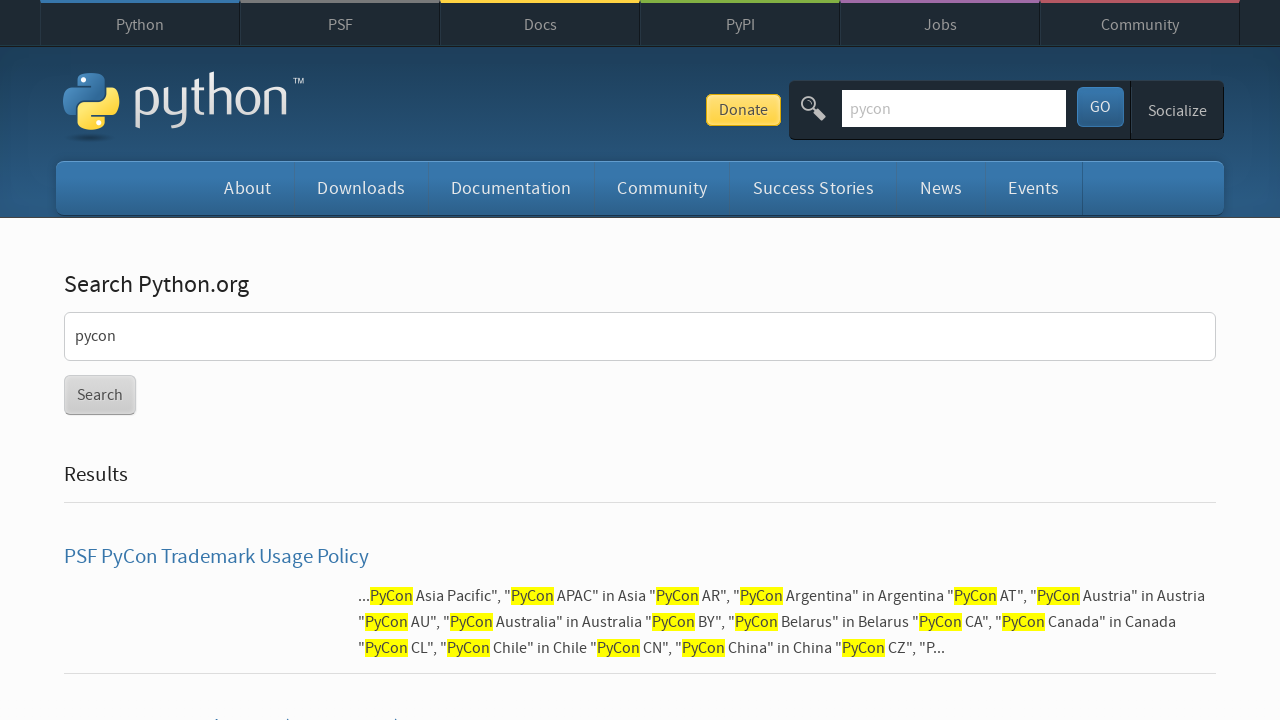

Waited for search results page to load
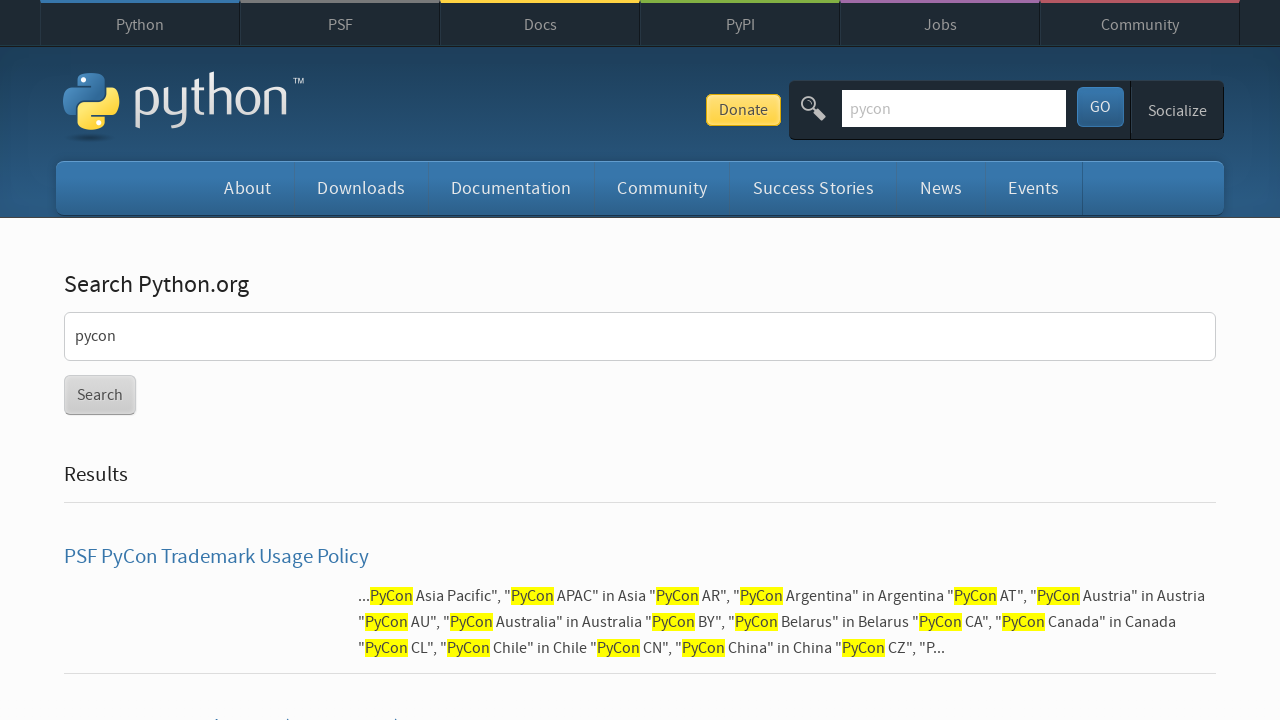

Verified that search results were returned for 'pycon'
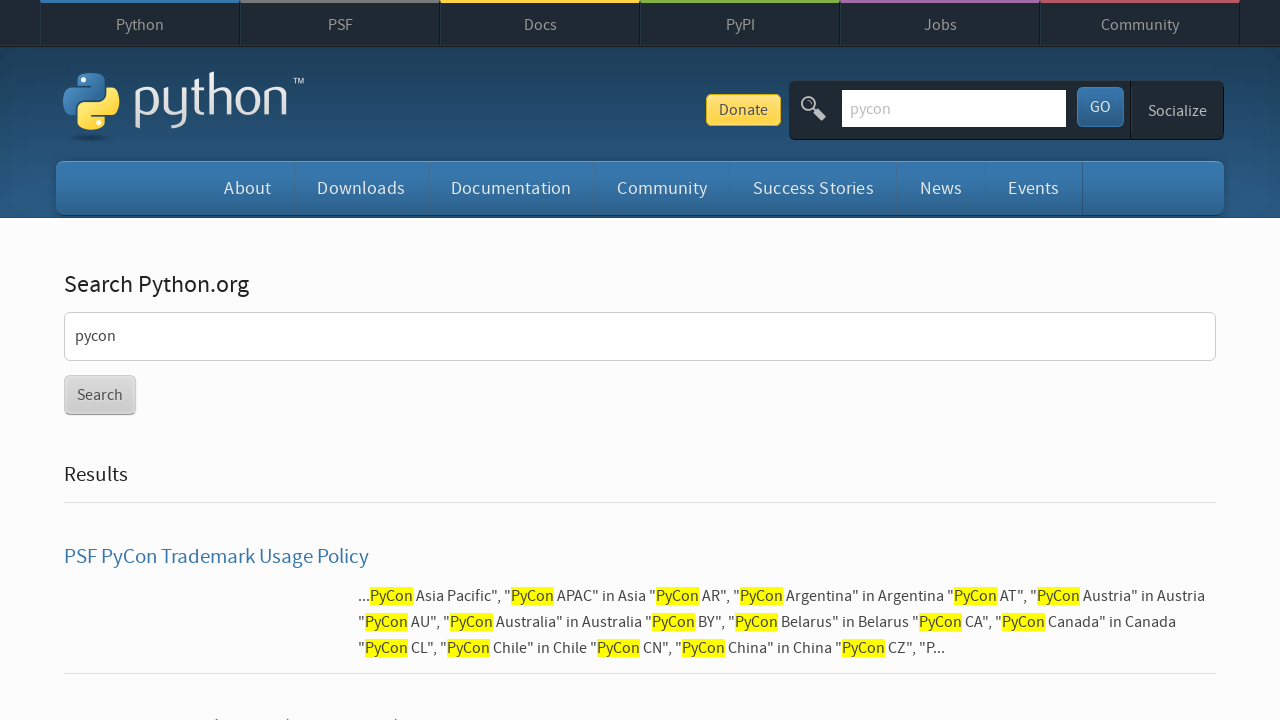

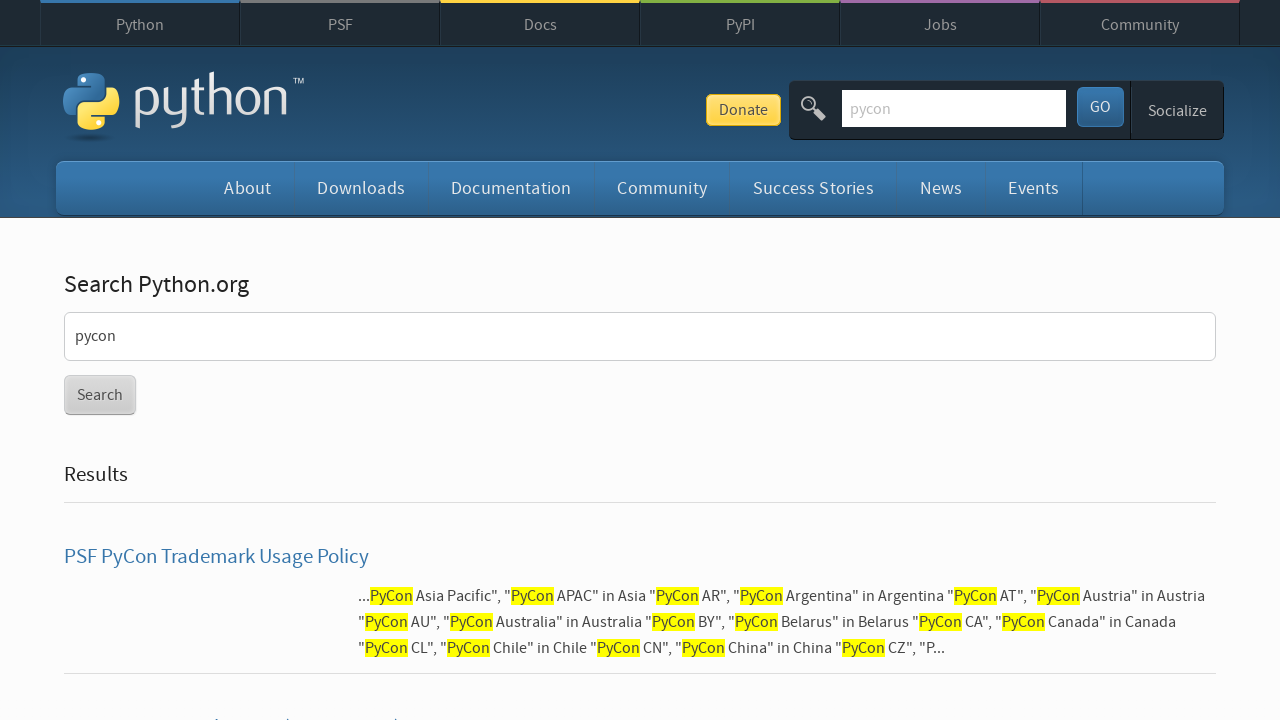